Tests the contact form submission by scrolling to the form section, filling out name, mobile number, email, and description fields, and then submitting the form.

Starting URL: https://nextbuild.in/contact

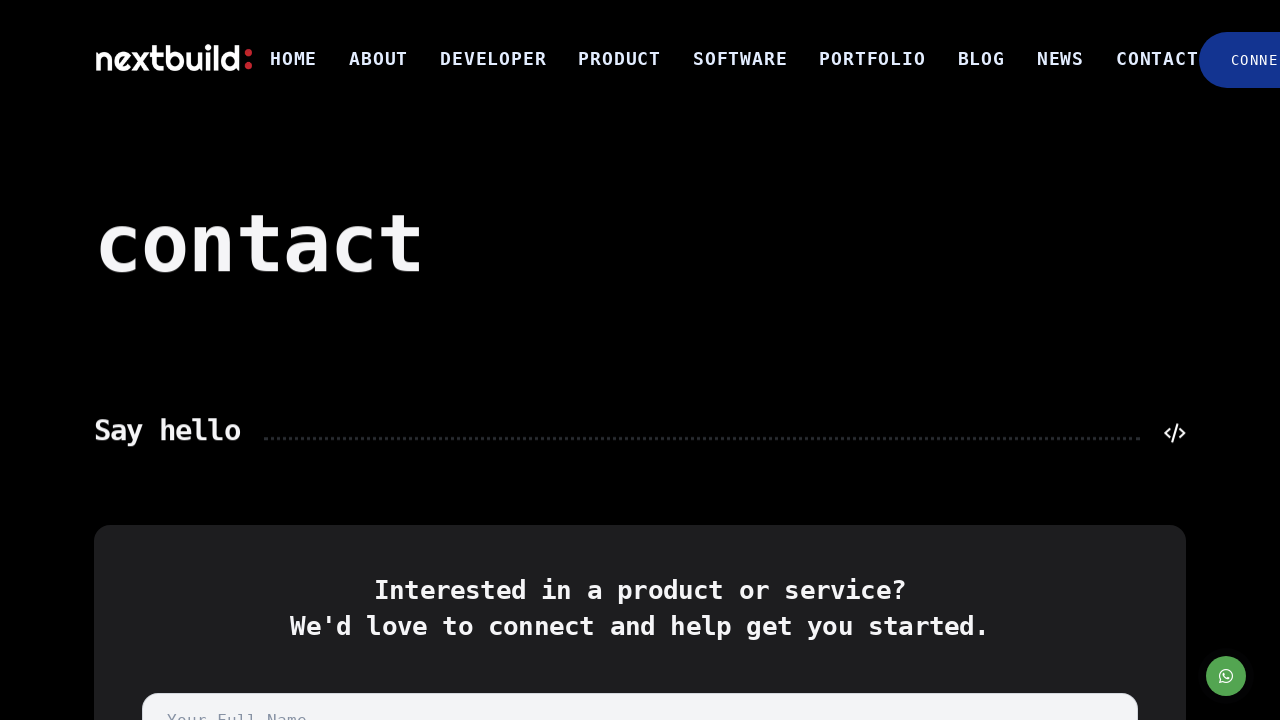

Waited for section title to be visible
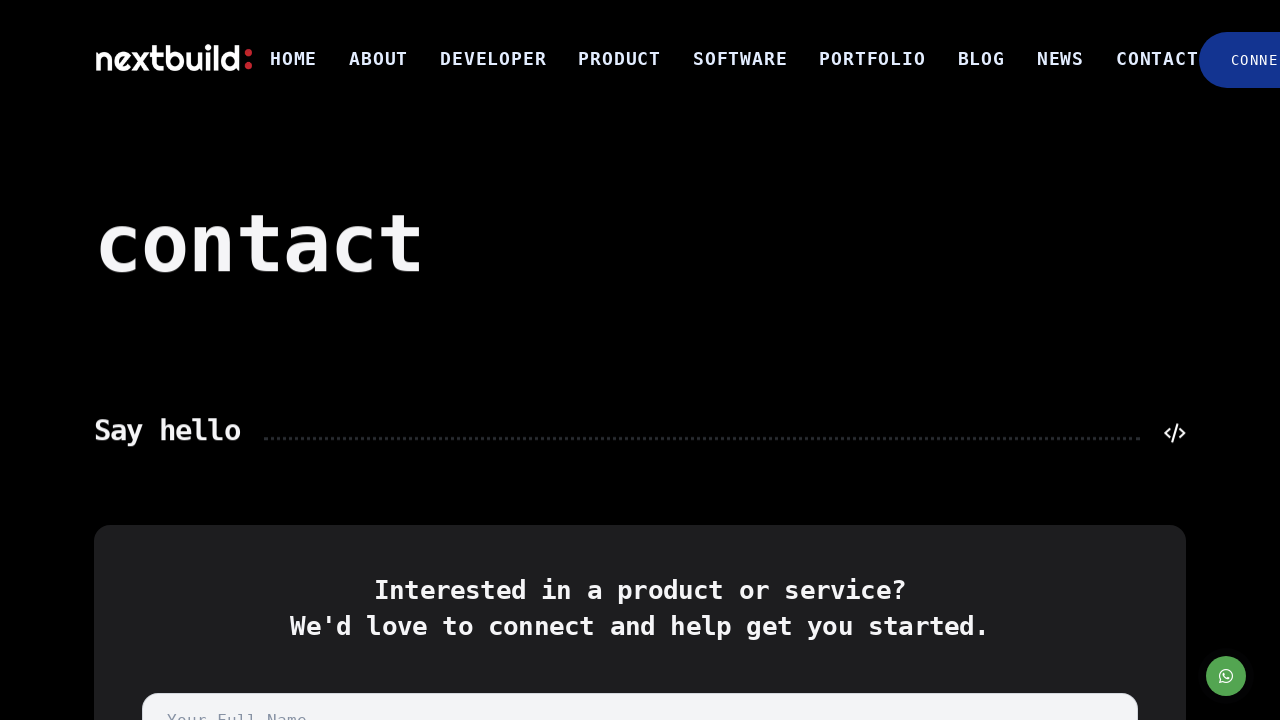

Scrolled to the contact form section
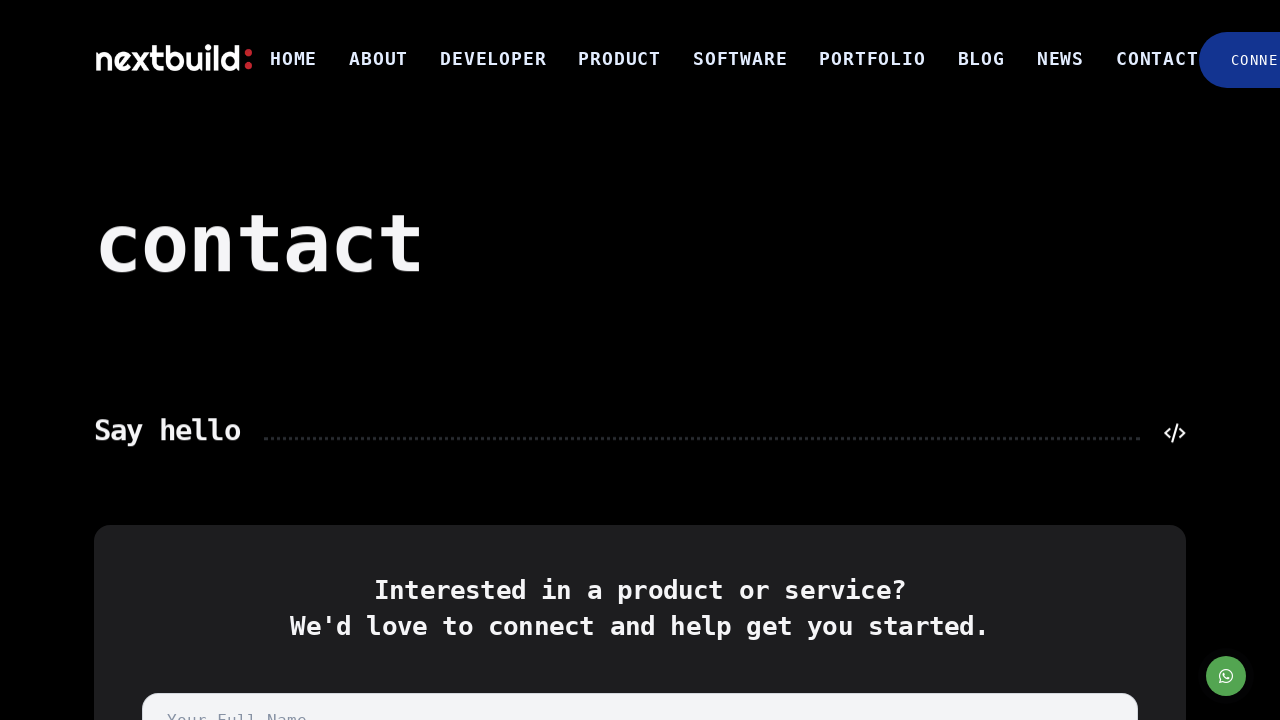

Filled name field with 'Marcus Thompson' on [name="name"]
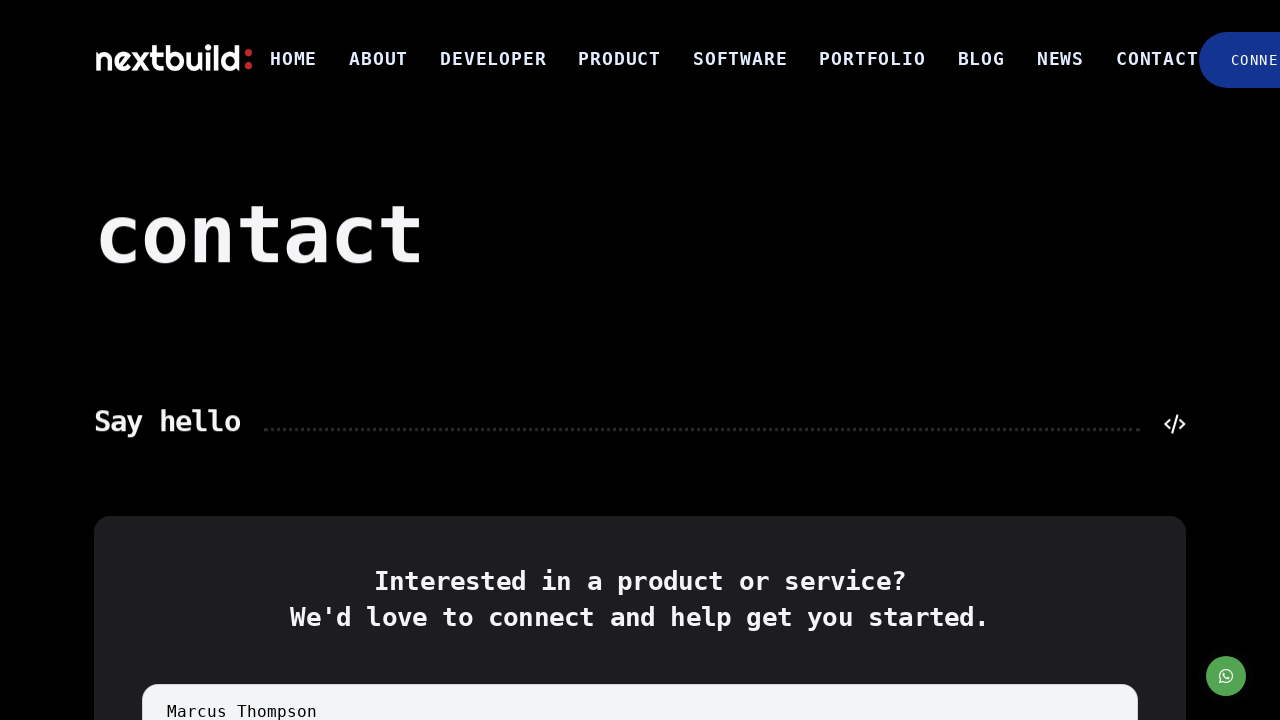

Filled mobile number field with '8765432109' on [name="mobileNo"]
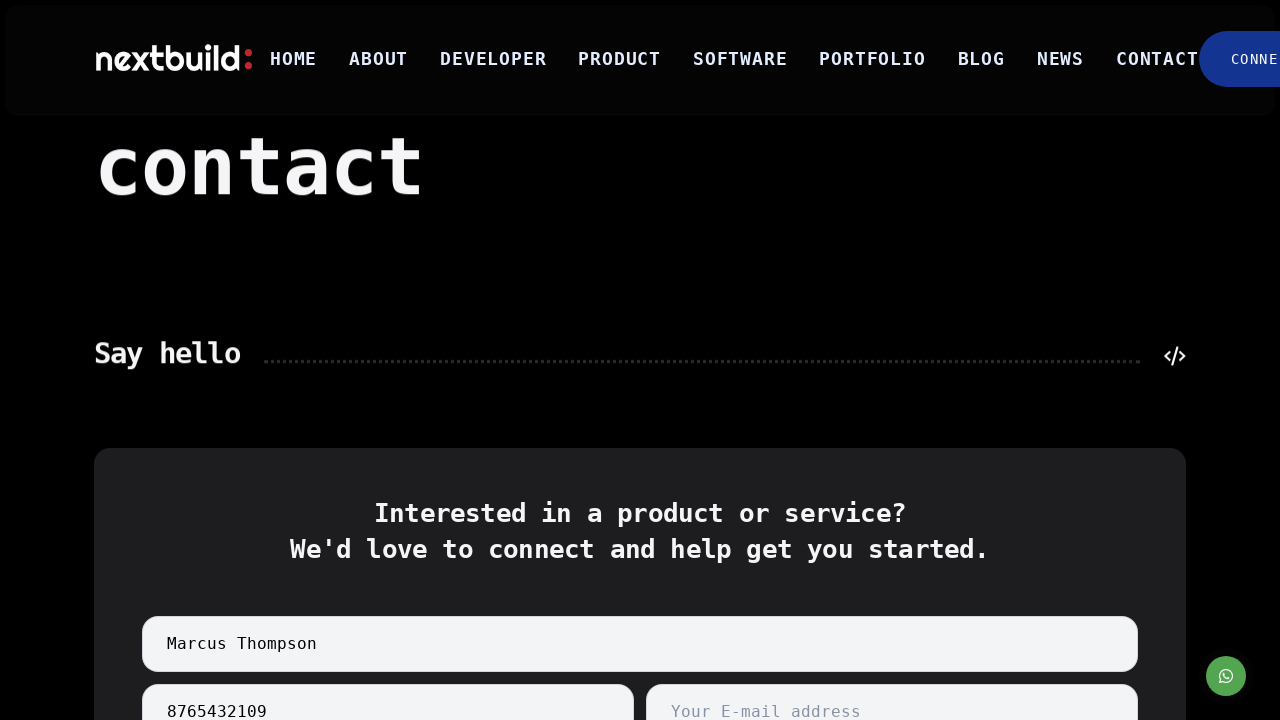

Filled email field with 'marcus.thompson@example.com' on [name="email"]
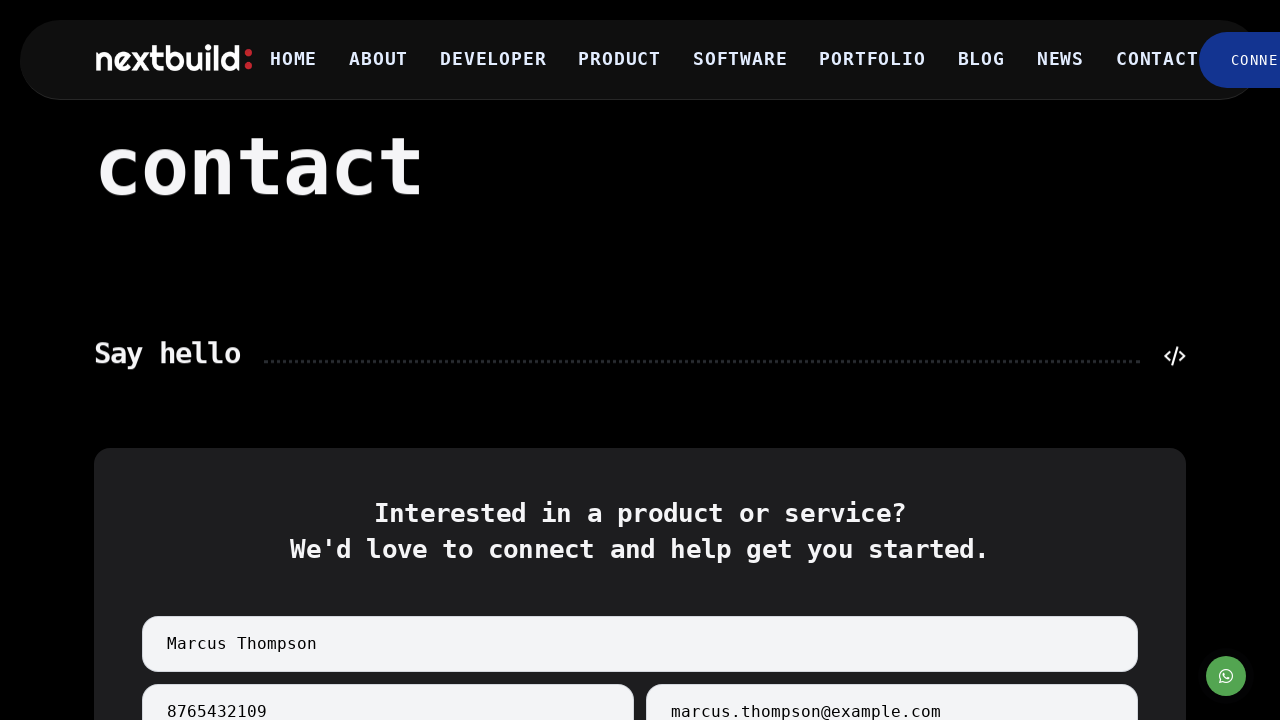

Filled description field with service inquiry message on textarea[name="description"]
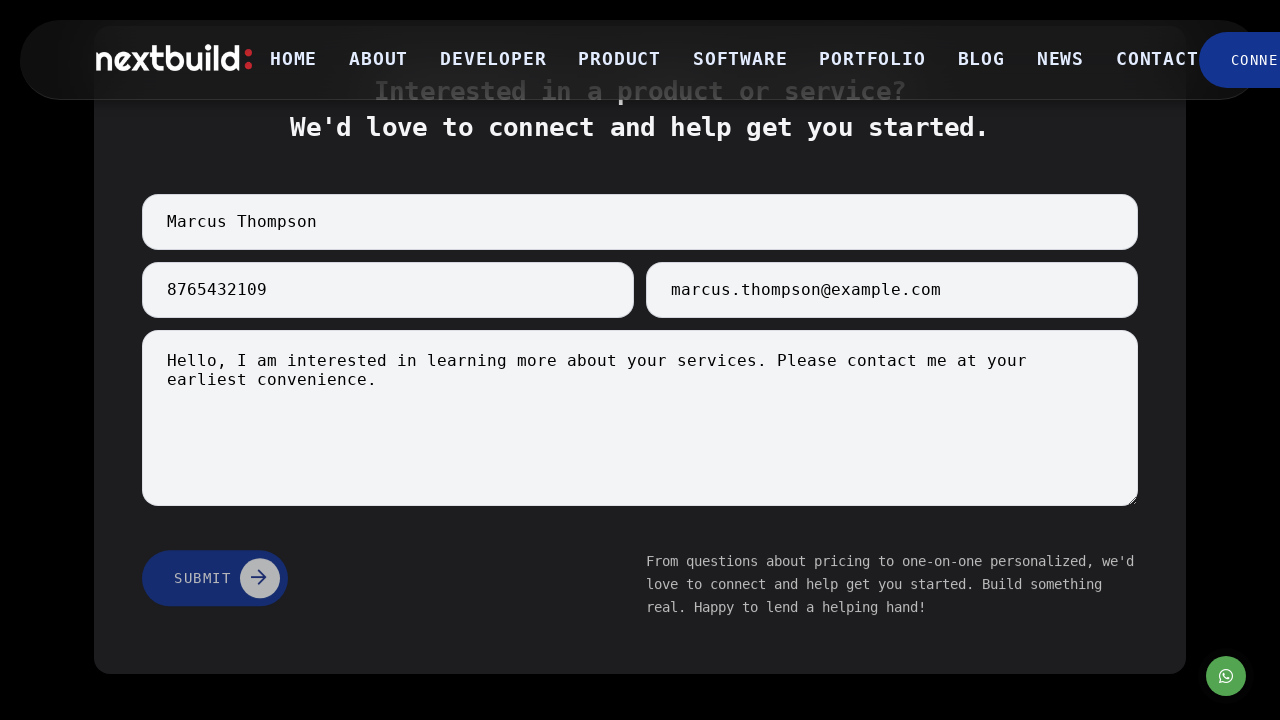

Clicked submit button to submit contact form at (215, 692) on button[type="submit"]
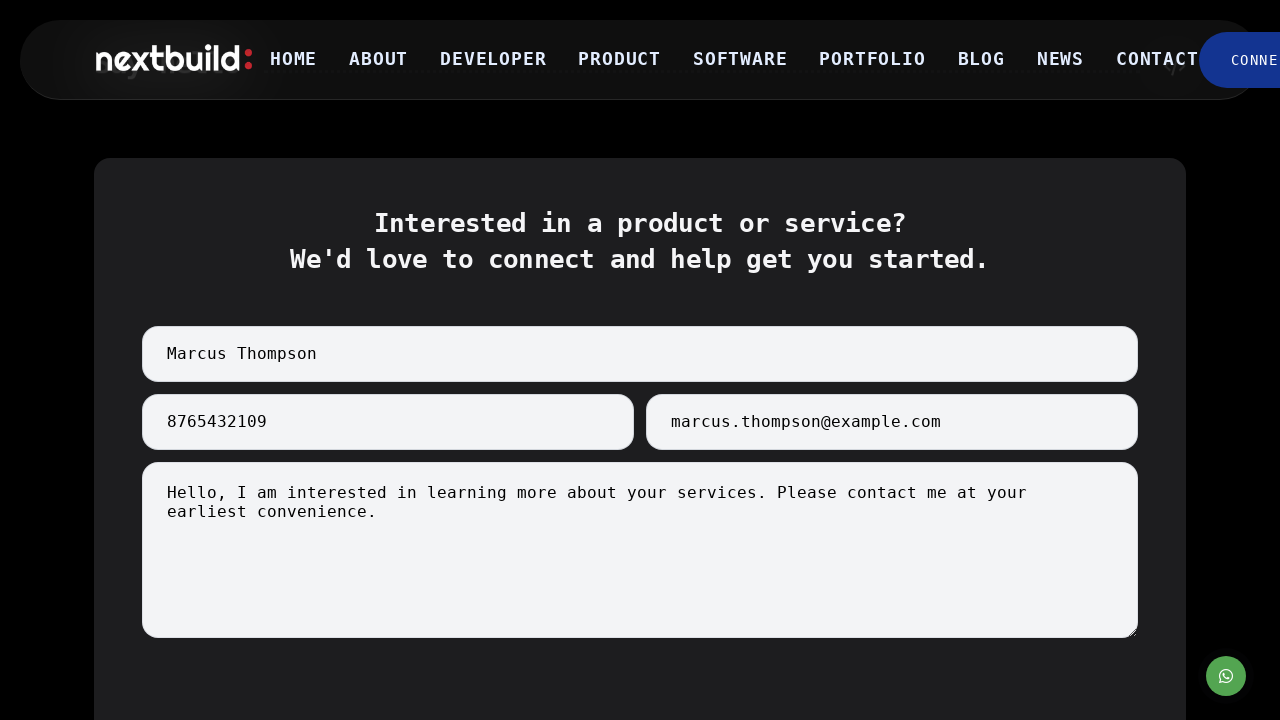

Waited for form submission to process
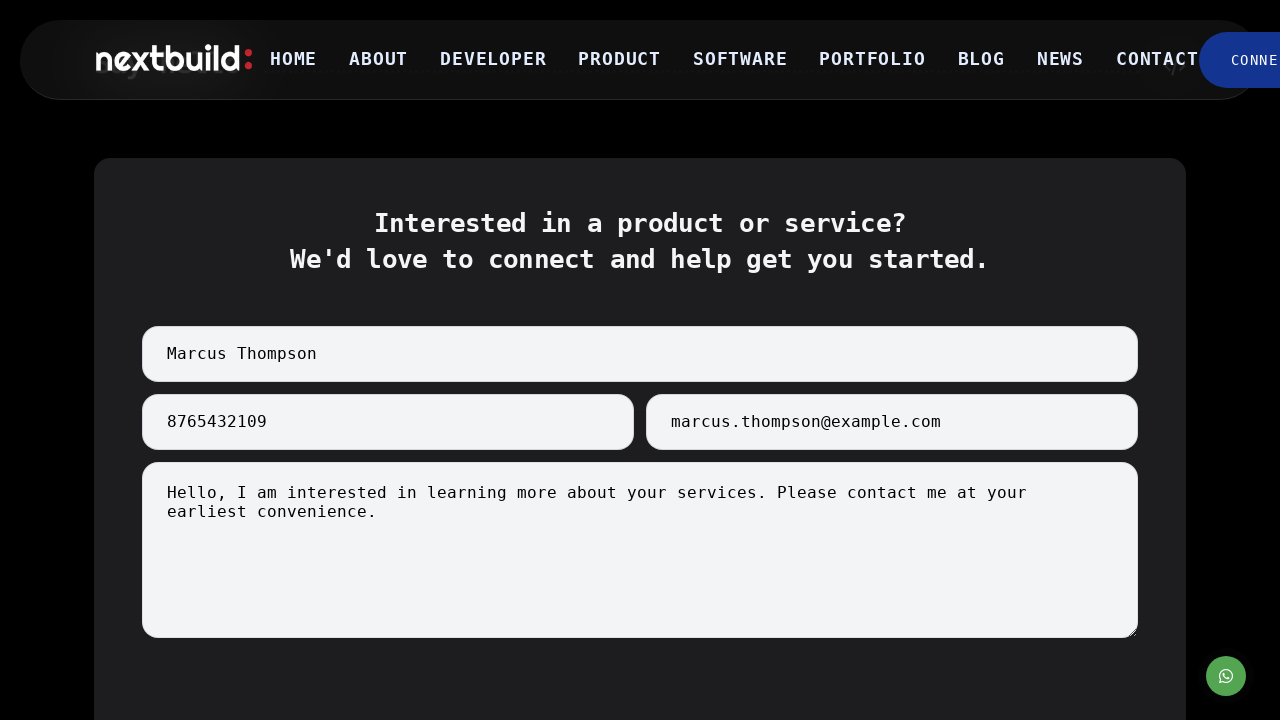

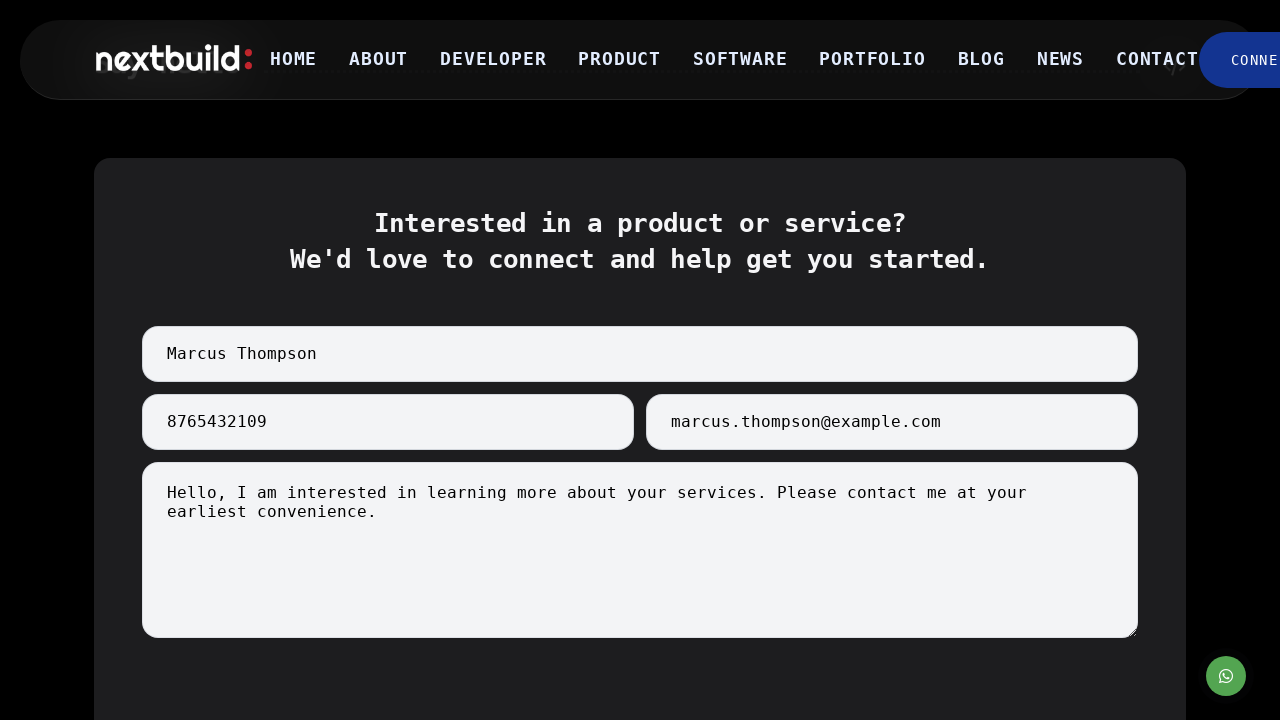